Tests calculator addition with negative numbers -1 and -9.99 with integer-only mode, expecting result -10

Starting URL: https://testsheepnz.github.io/BasicCalculator.html#main-body

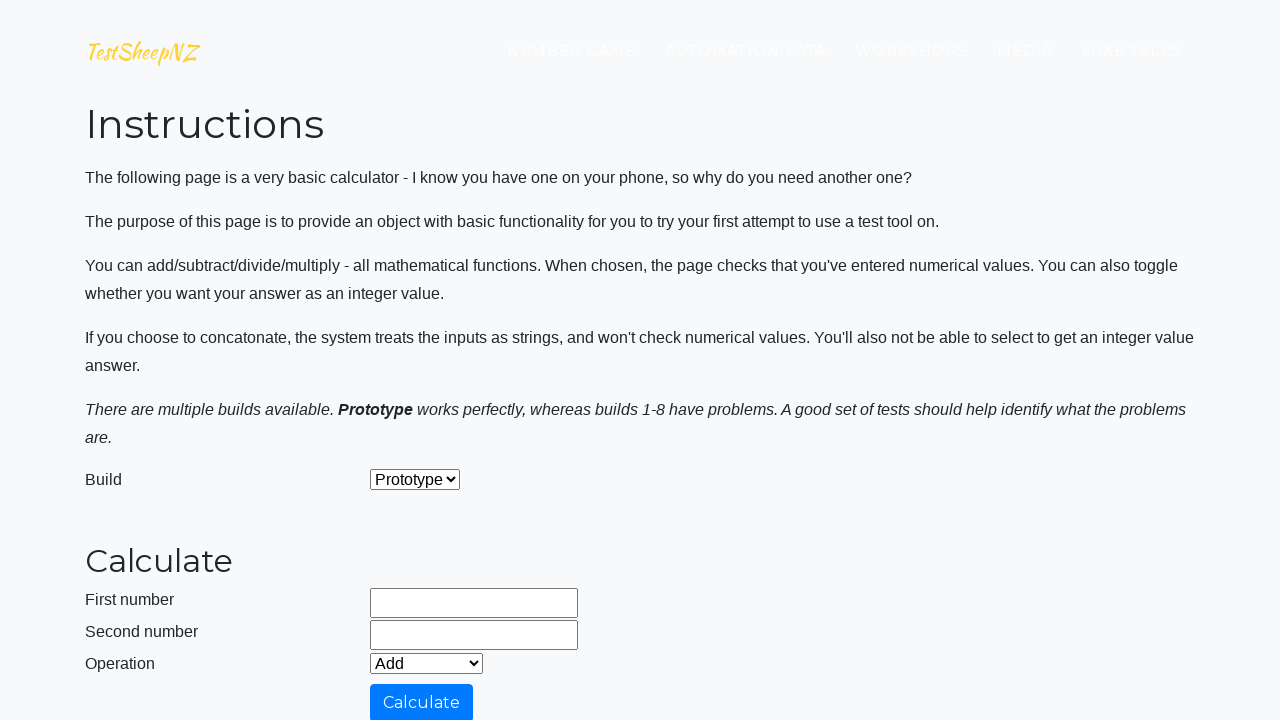

Filled first number field with -1 on #number1Field
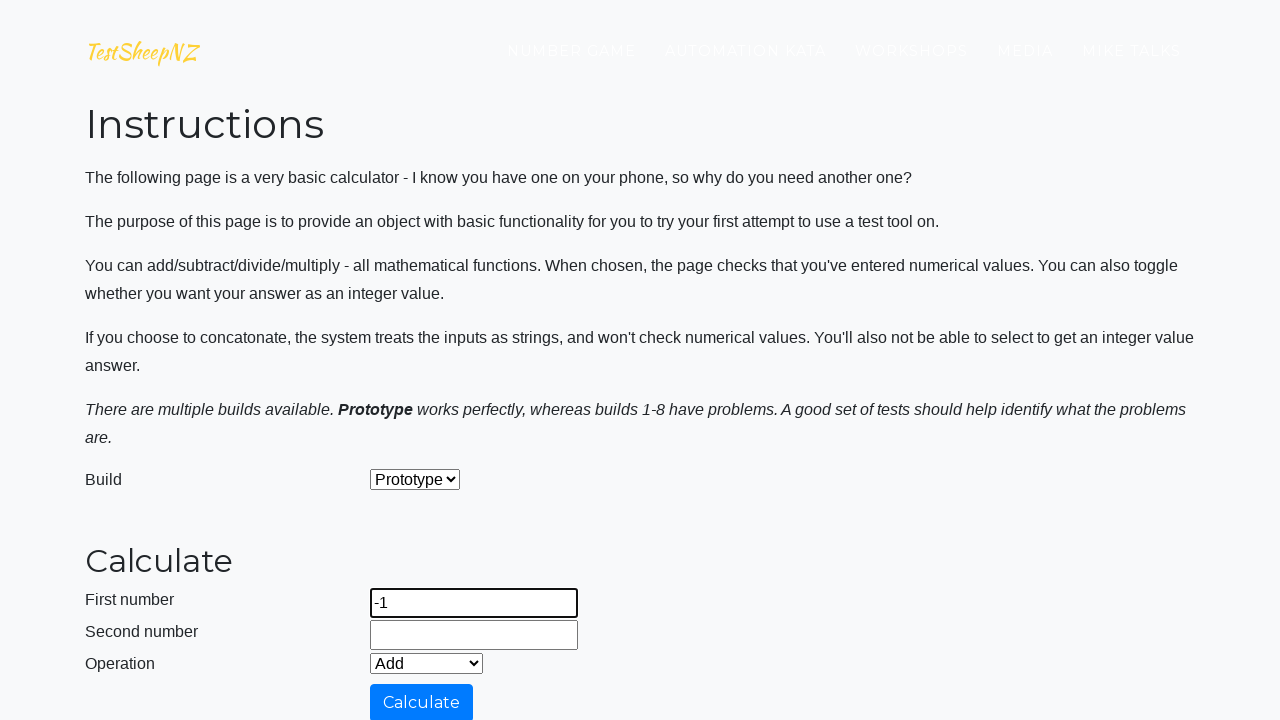

Filled second number field with -9.99 on #number2Field
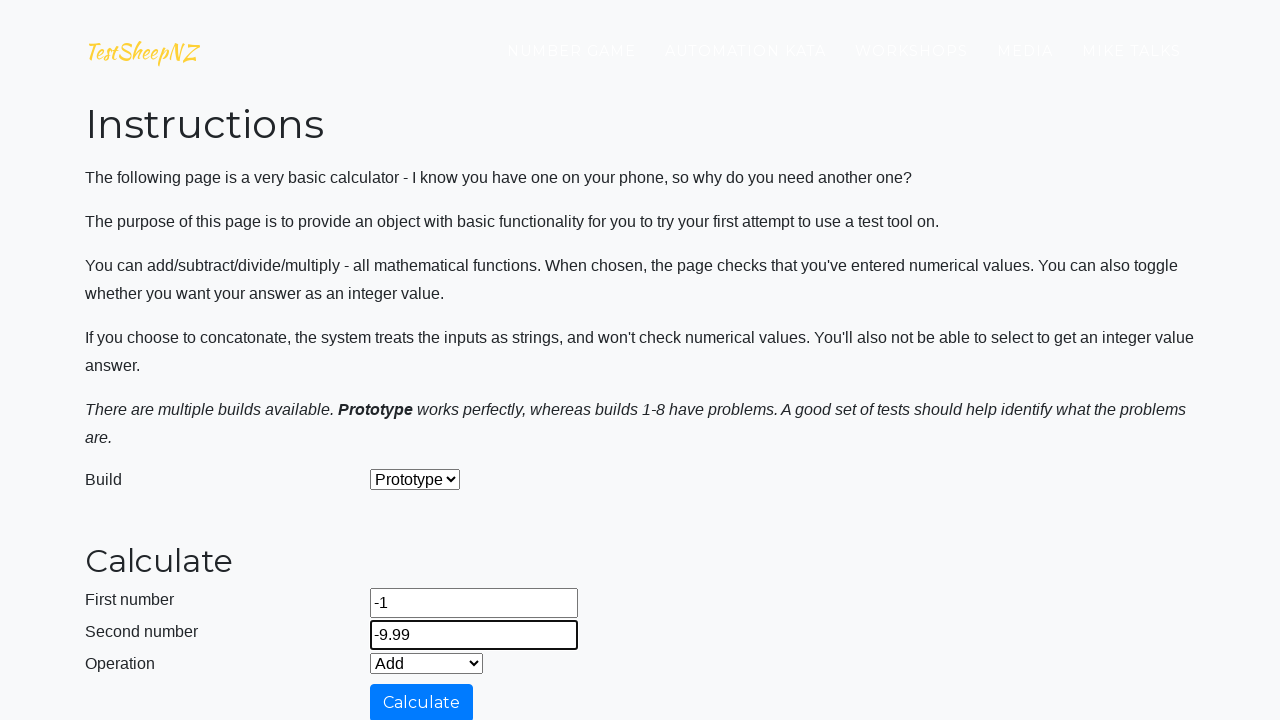

Enabled integer-only mode checkbox at (376, 428) on #integerSelect
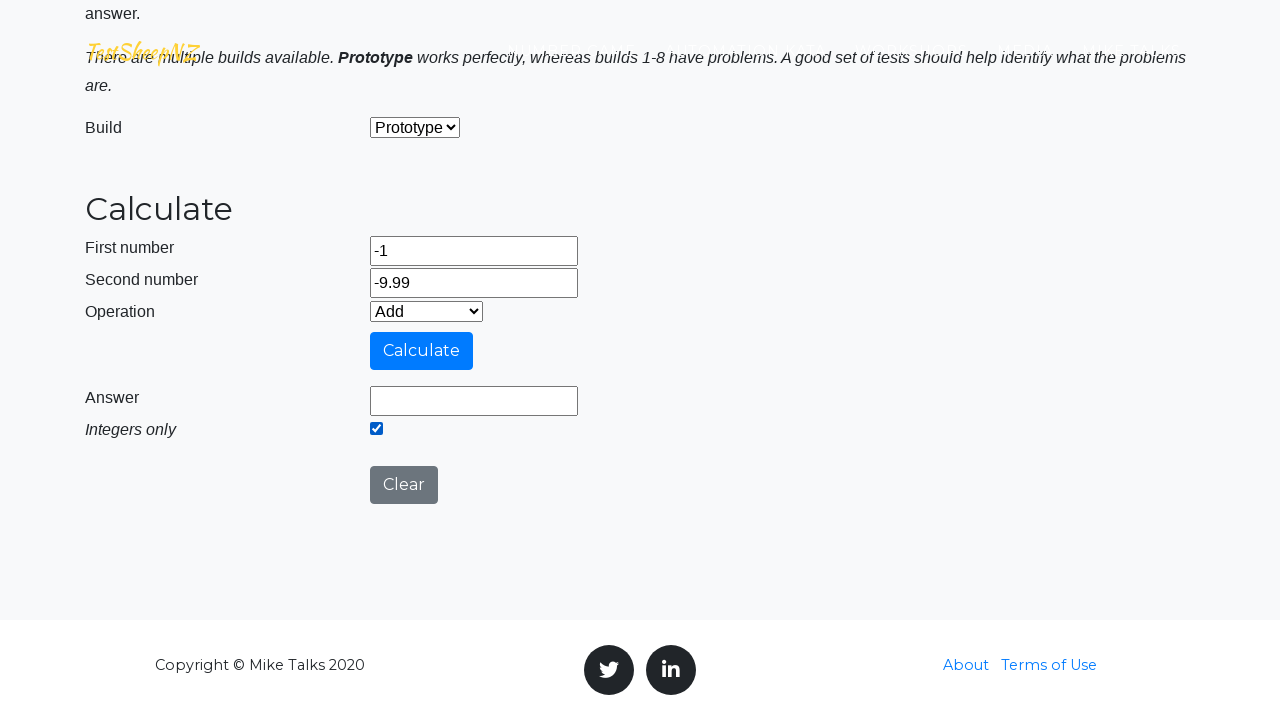

Clicked calculate button to compute -1 + -9.99 with integer-only mode at (422, 351) on #calculateButton
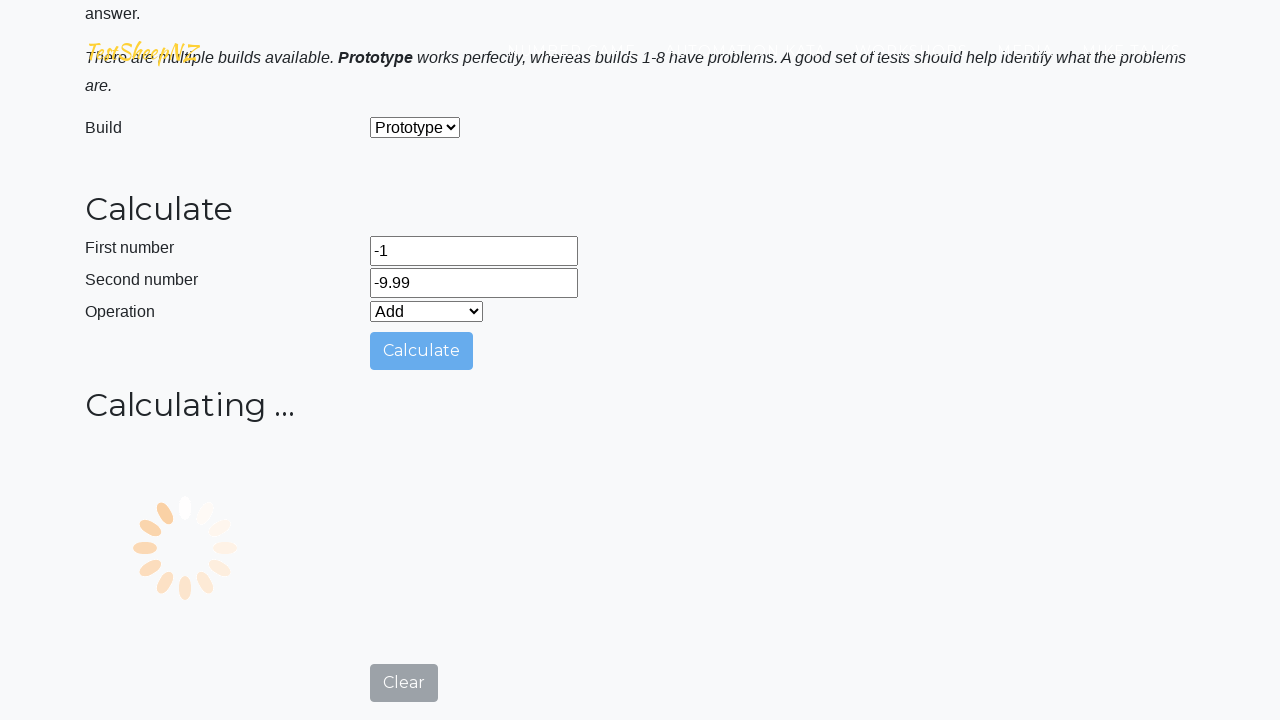

Result field loaded and is ready for validation
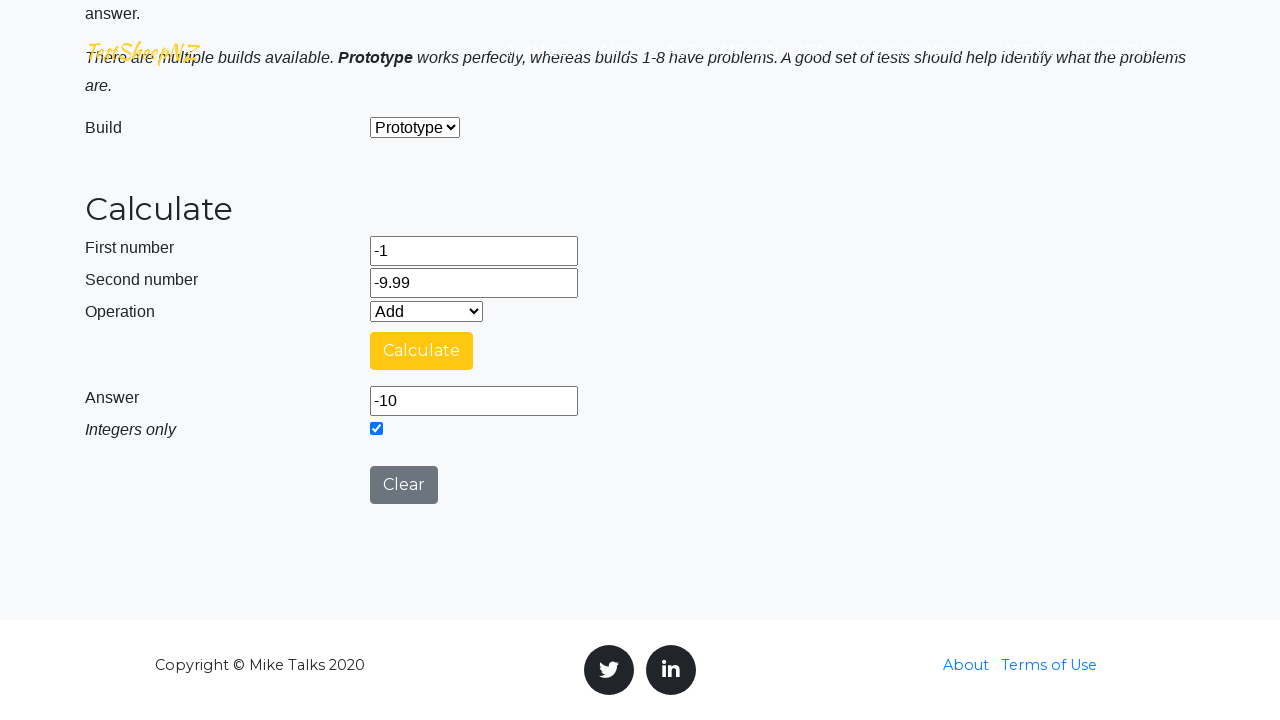

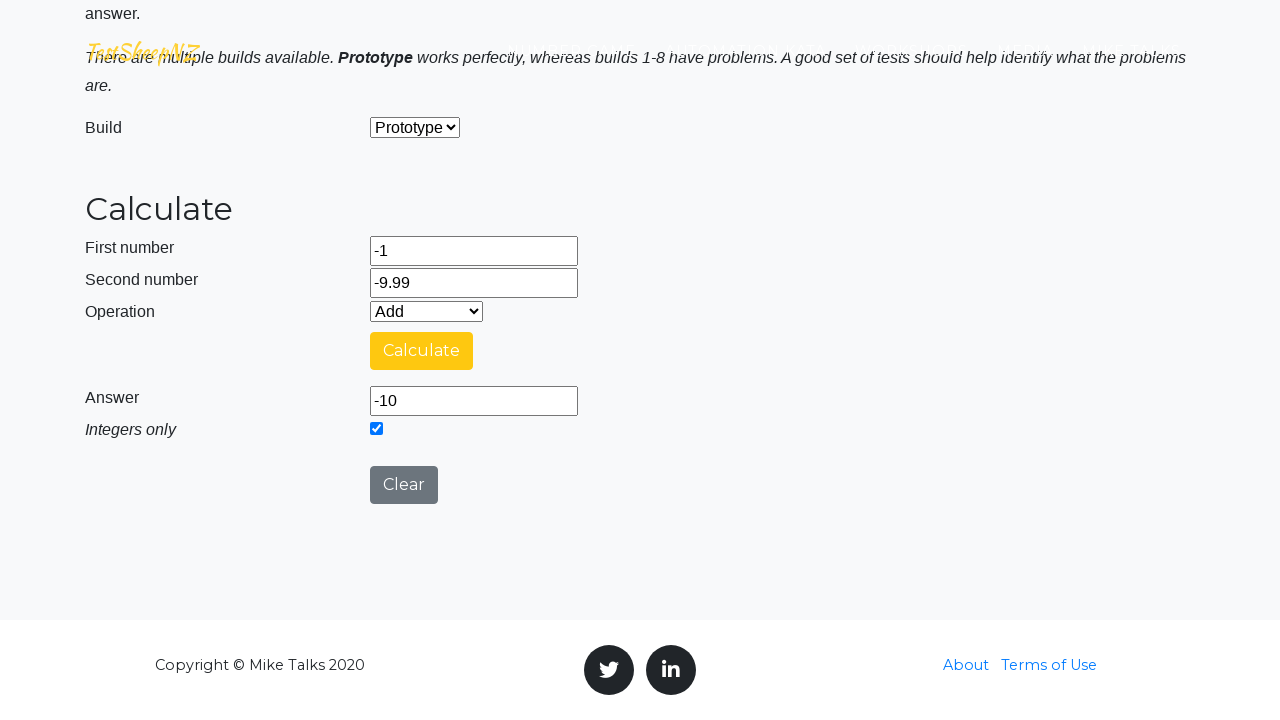